Tests calendar date picker functionality by opening two date pickers and selecting dates - first selecting the first available date, then selecting the 30th day from the second calendar

Starting URL: https://rahulshettyacademy.com/dropdownsPractise/#

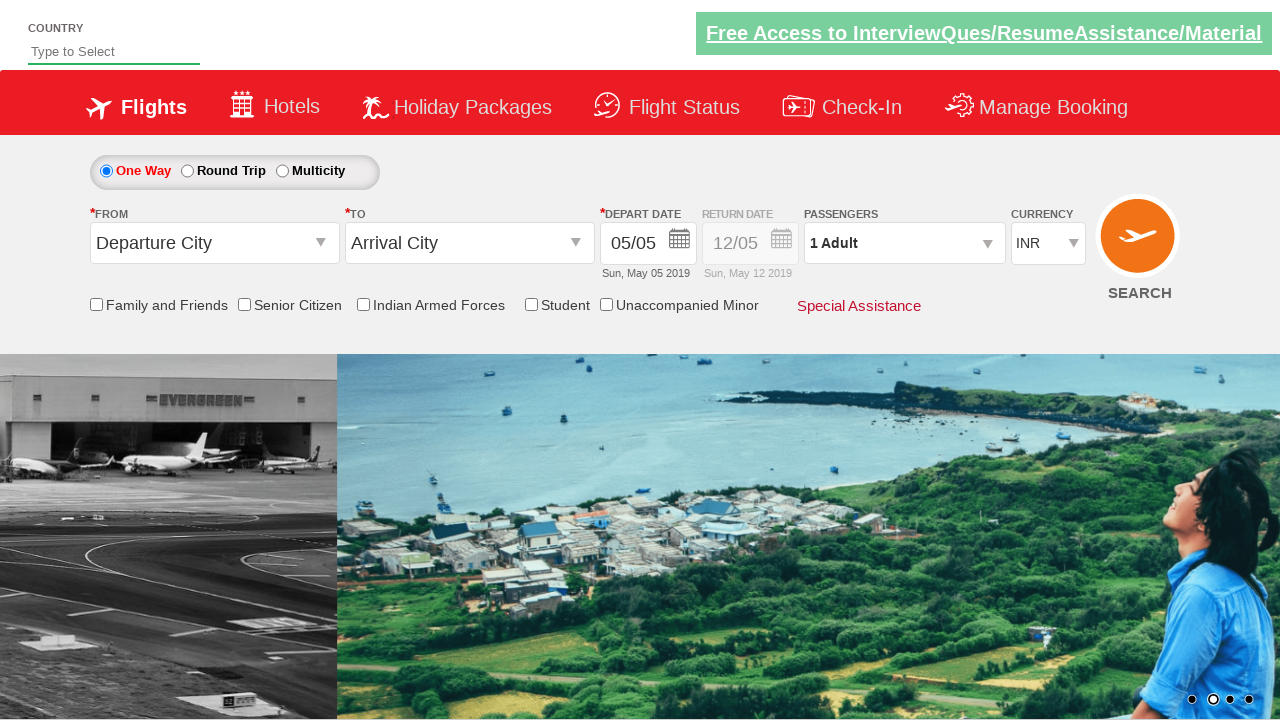

Clicked on the first date picker trigger button at (680, 242) on (//button[@class='ui-datepicker-trigger'])[1]
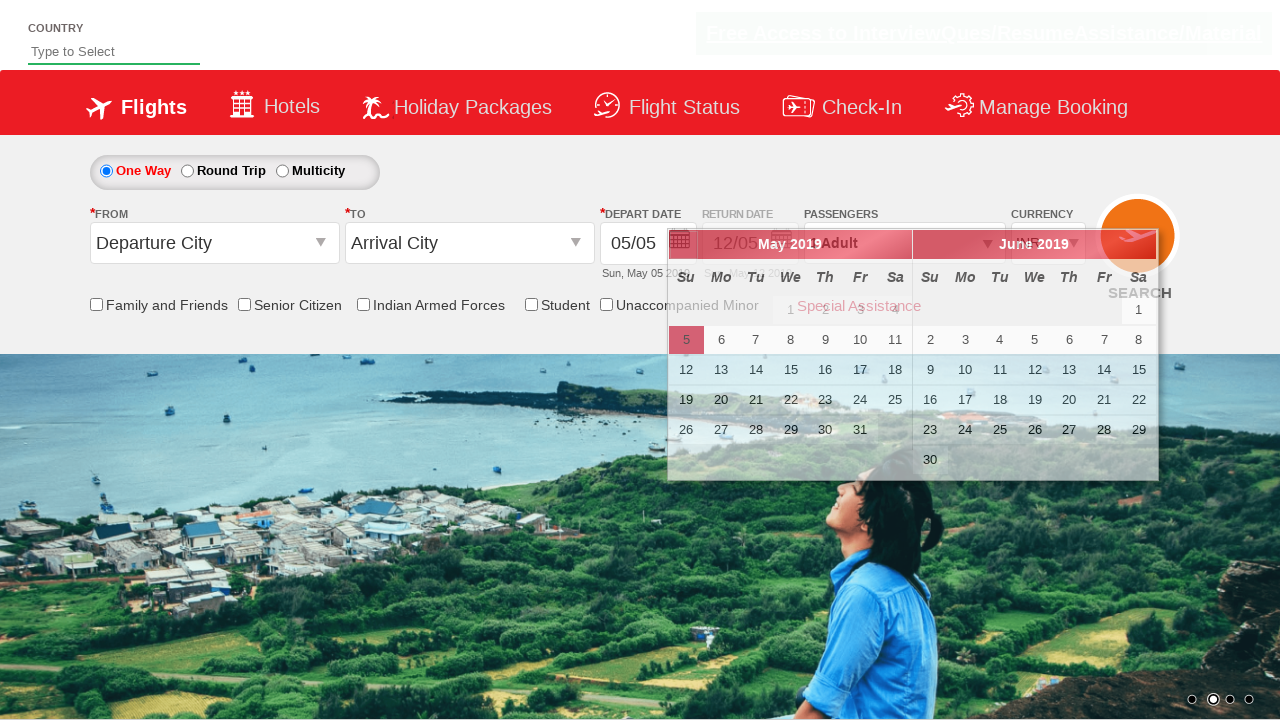

Selected the first available date from the first calendar at (686, 340) on (//td[@data-event='click']/a)[1]
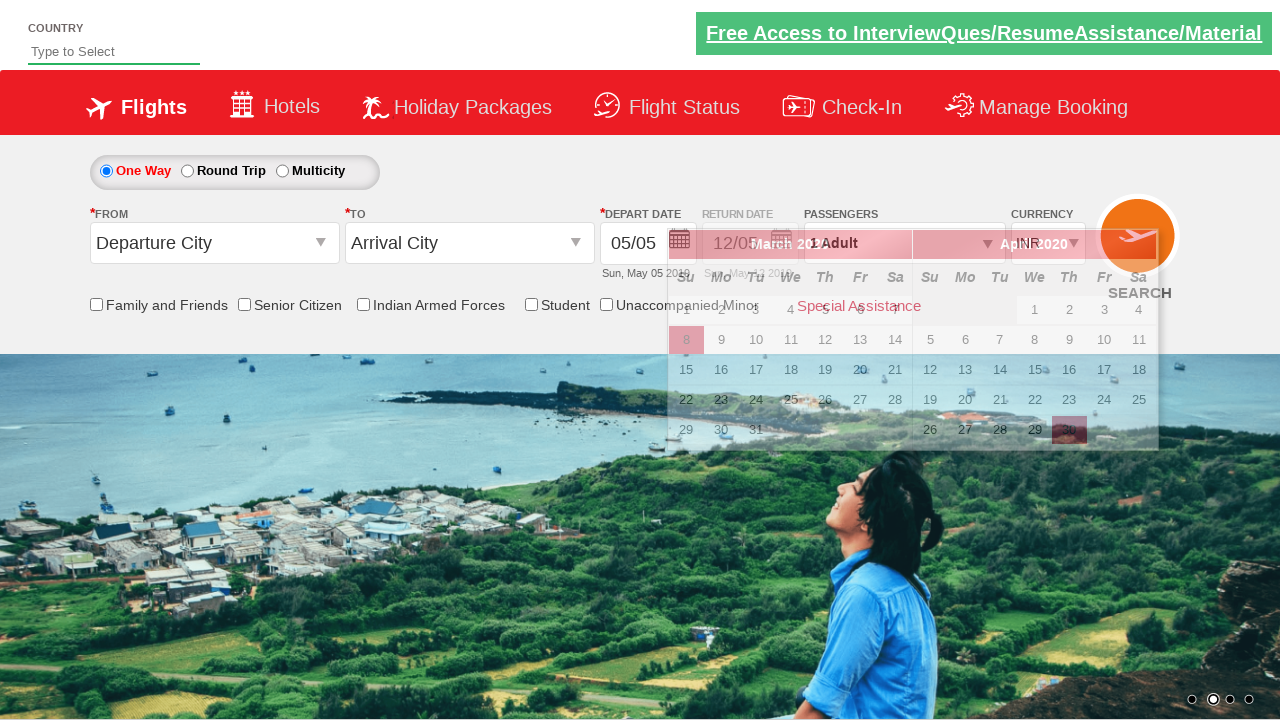

Waited for date selection to complete
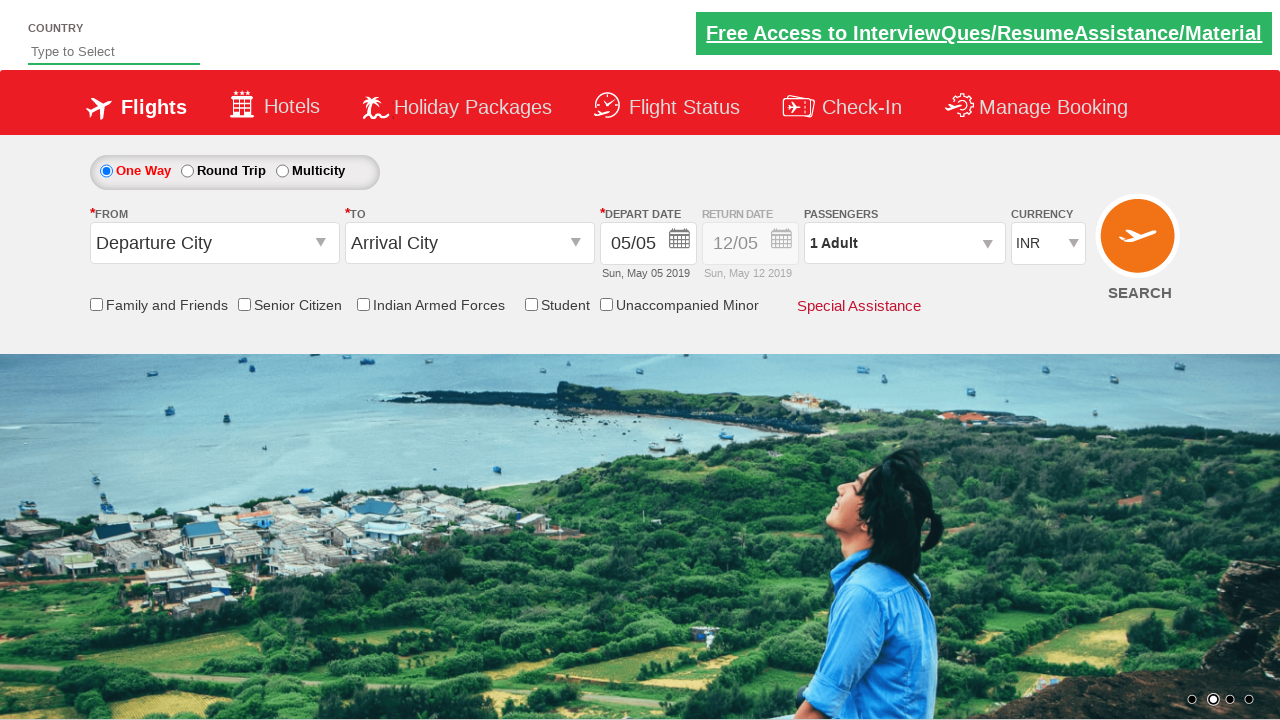

Clicked on the second date picker trigger button at (782, 242) on (//button[@class='ui-datepicker-trigger'])[2]
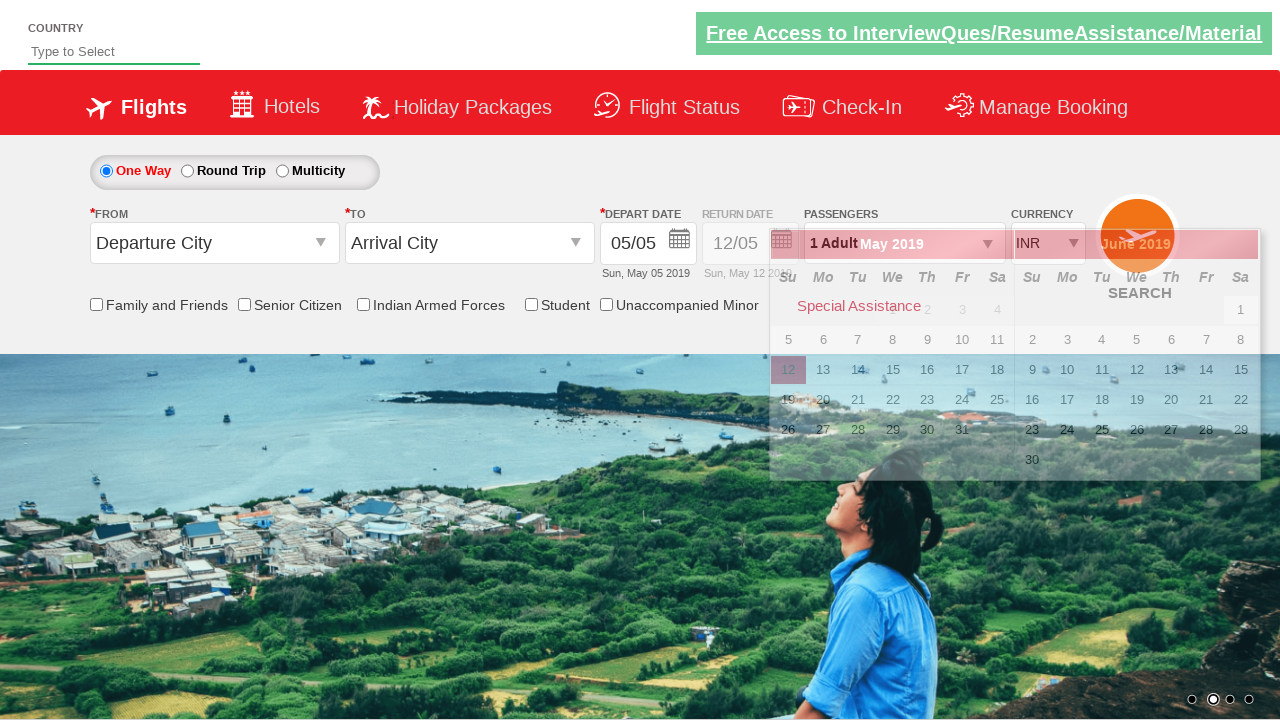

Second calendar loaded and date selector elements are visible
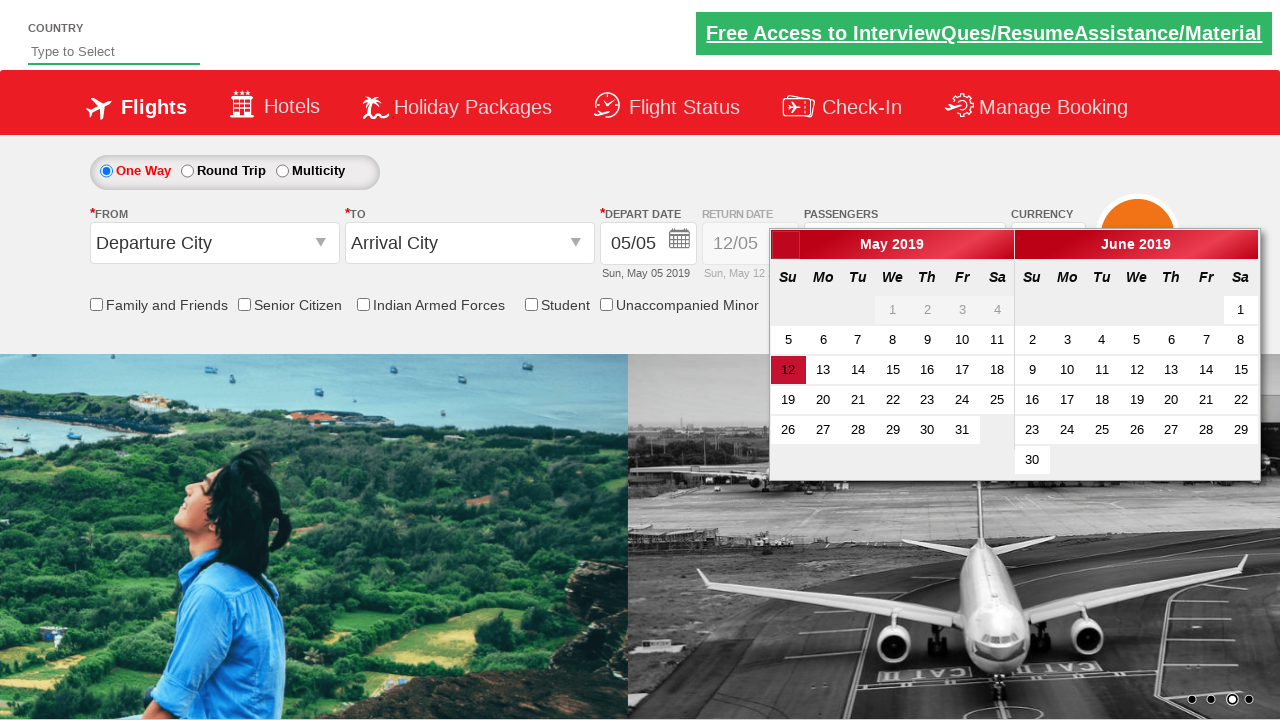

Selected the 30th day from the second calendar at (927, 430) on xpath=//td[@data-handler='selectDay']/a[text()='30']
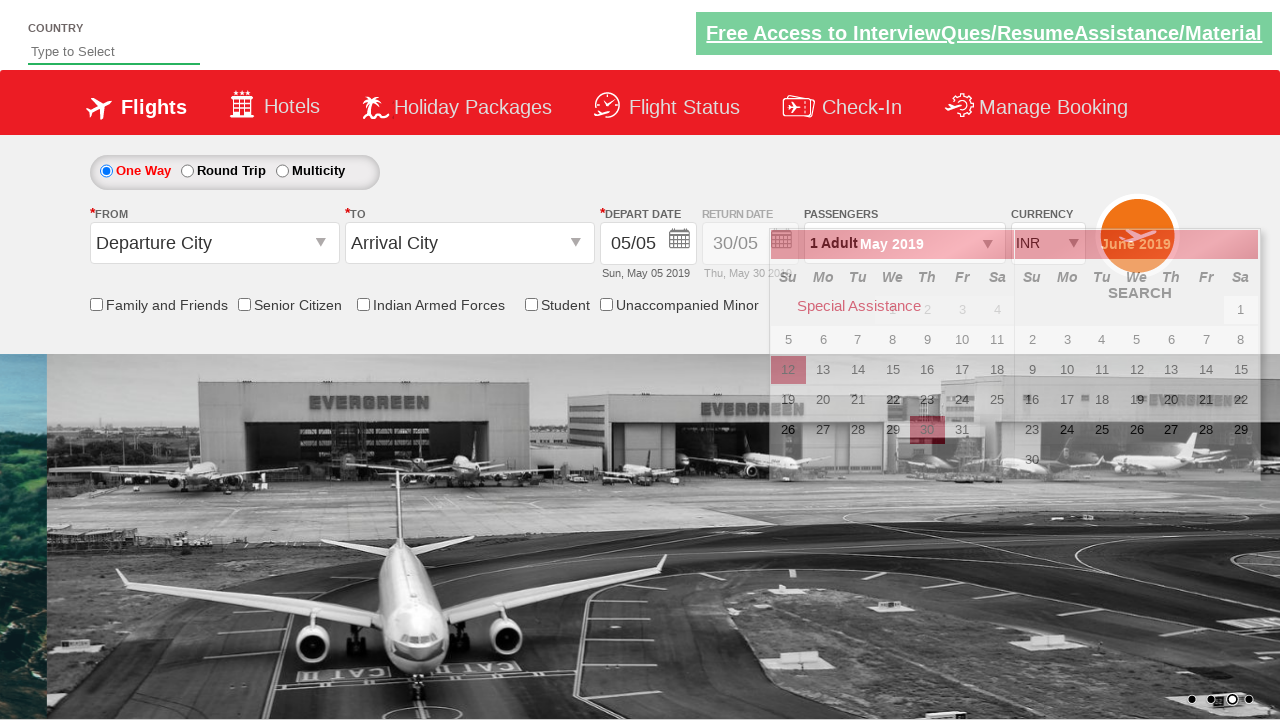

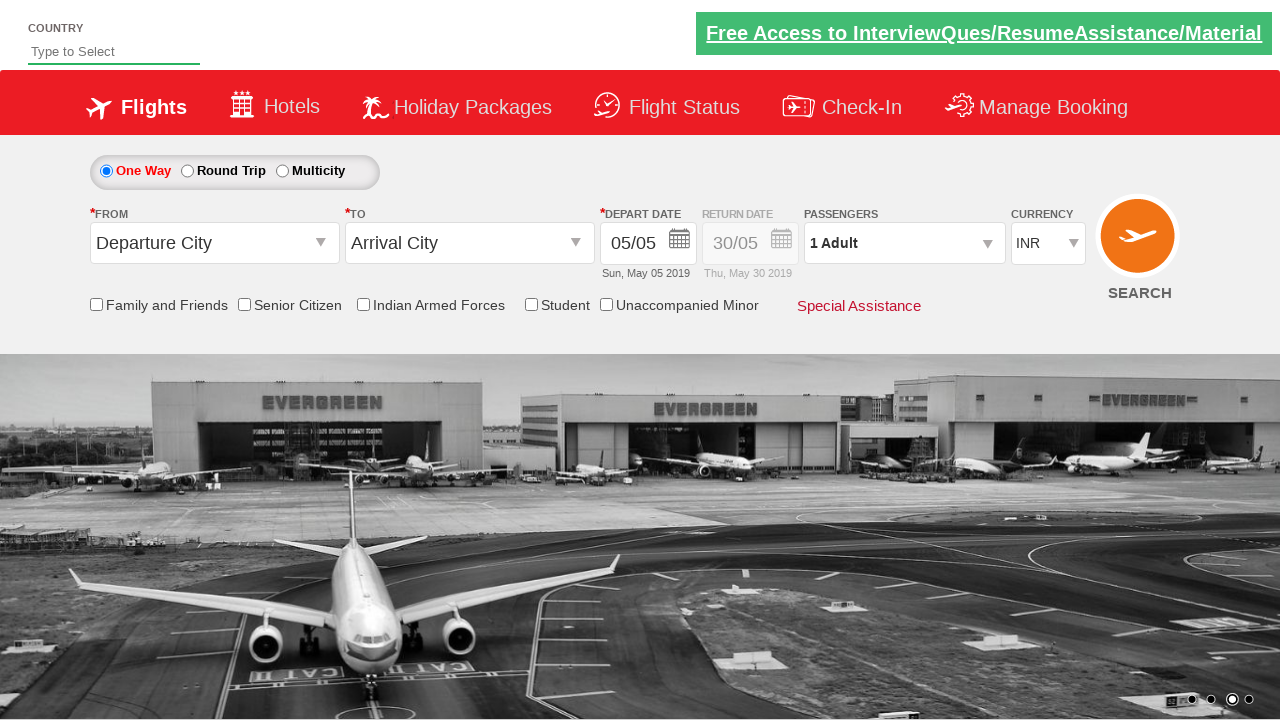